Tests mouse hover functionality by hovering over user avatar images and verifying that hidden text and links become visible

Starting URL: https://the-internet.herokuapp.com/hovers

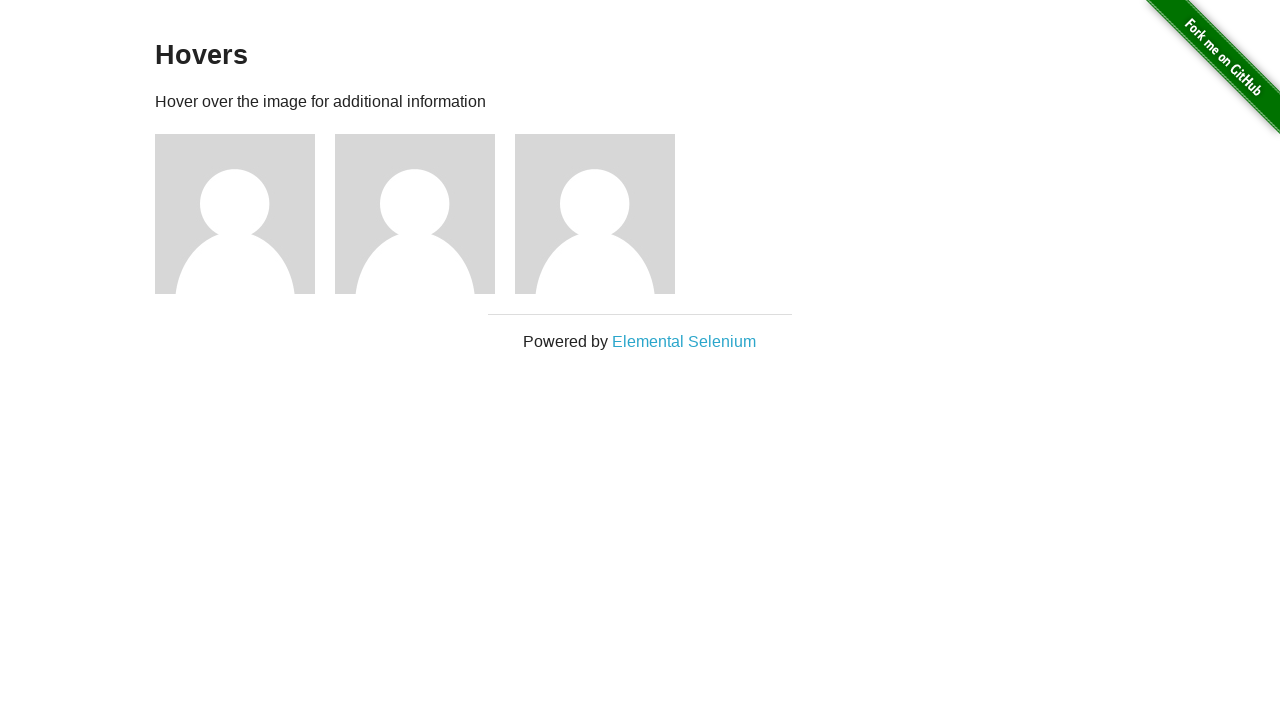

Navigated to hovers test page
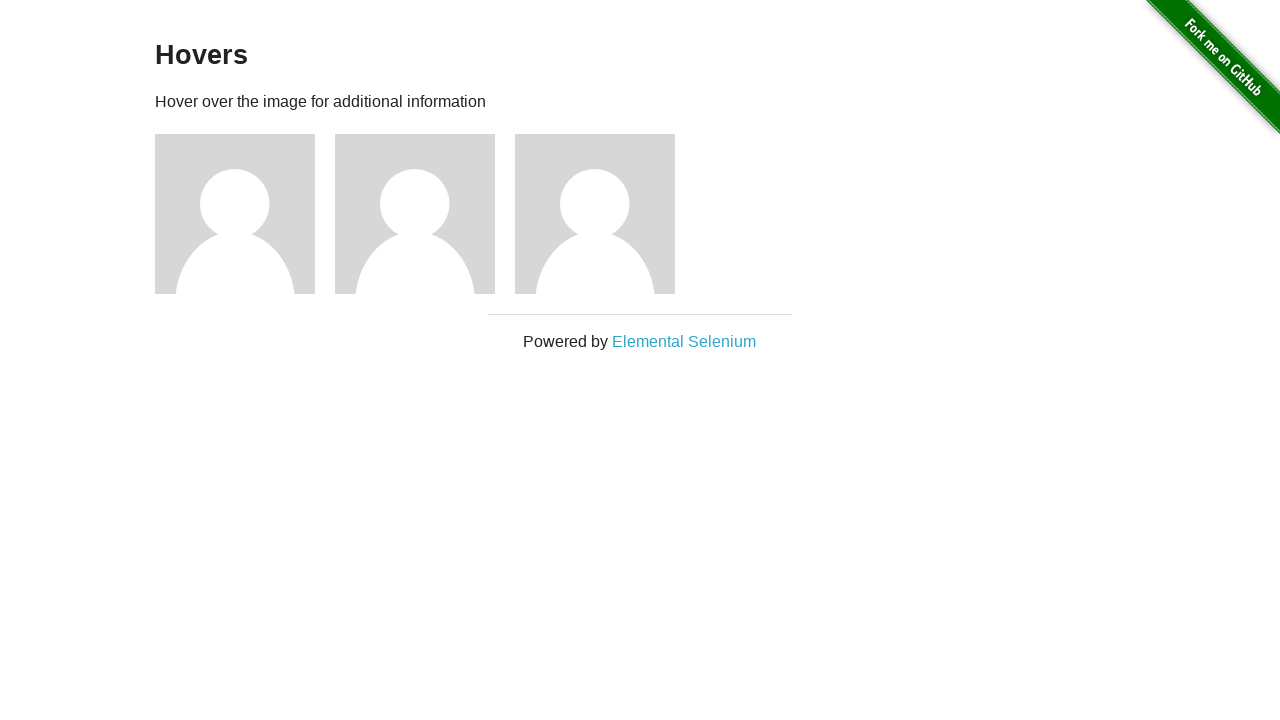

Located first user avatar image
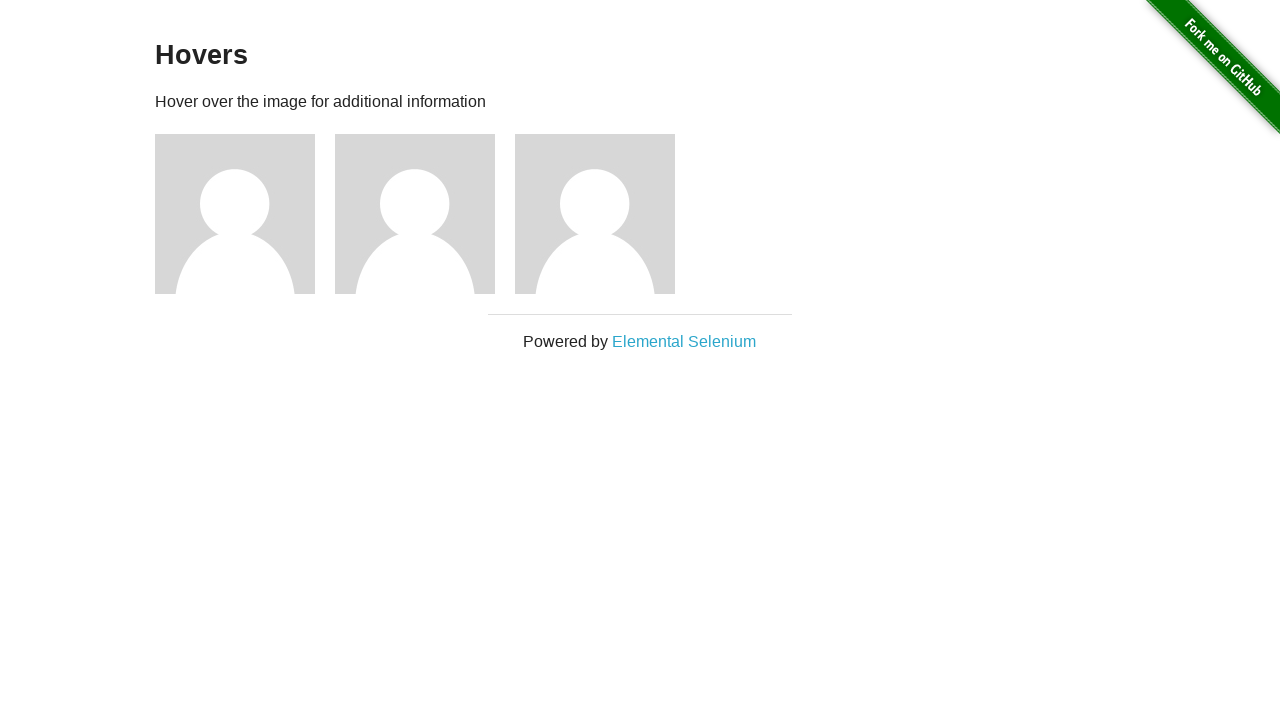

Hovered over first user avatar to reveal hidden content at (235, 214) on (//img[@alt='User Avatar'])[1]
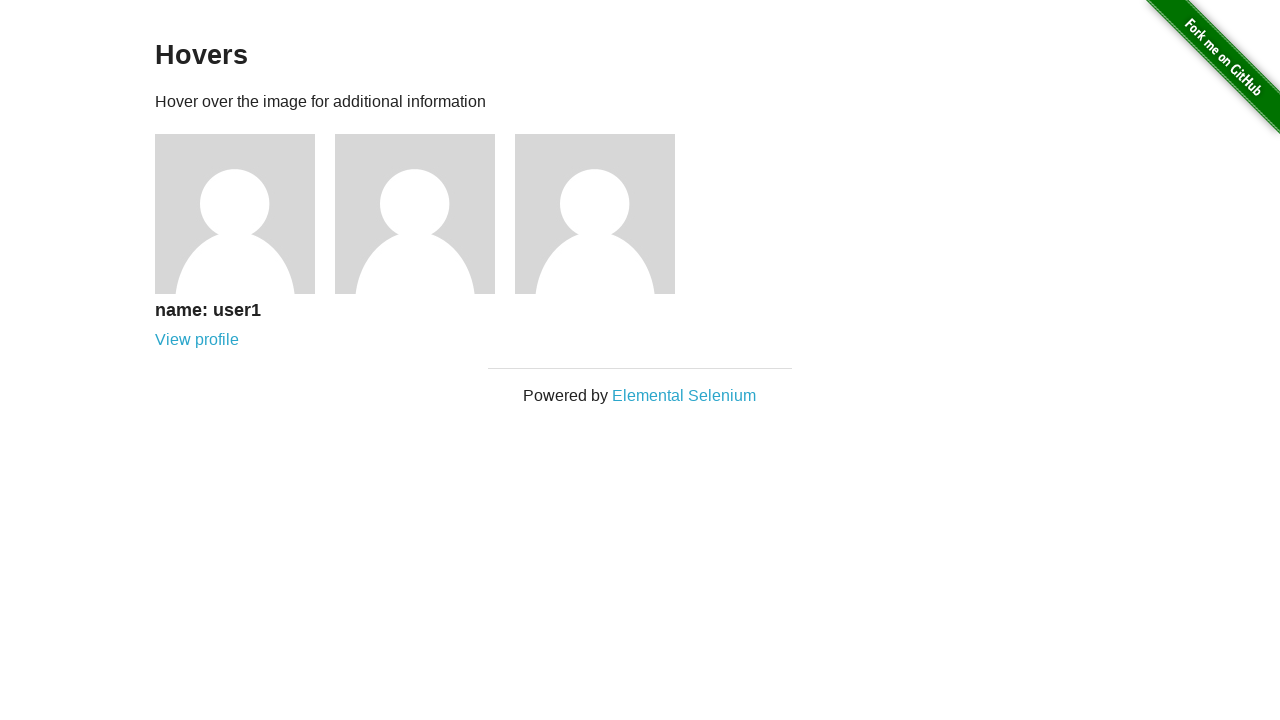

Located revealed text element
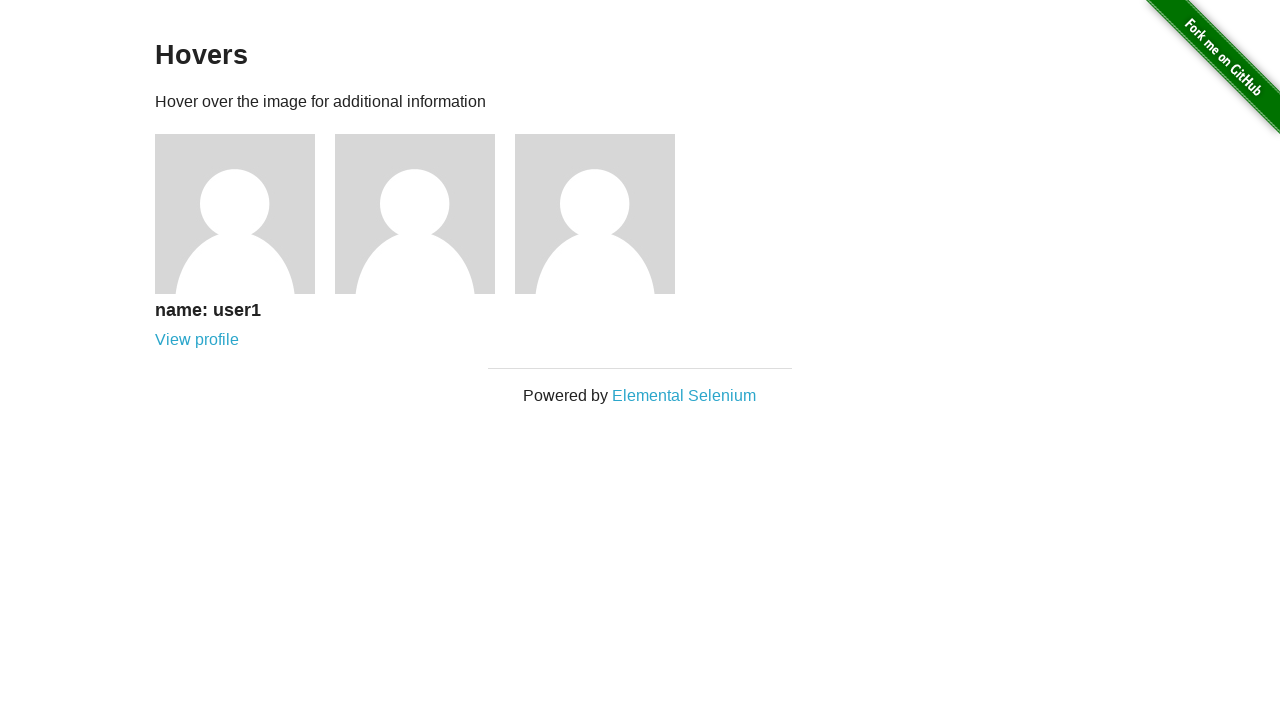

Verified revealed text matches 'name: user1'
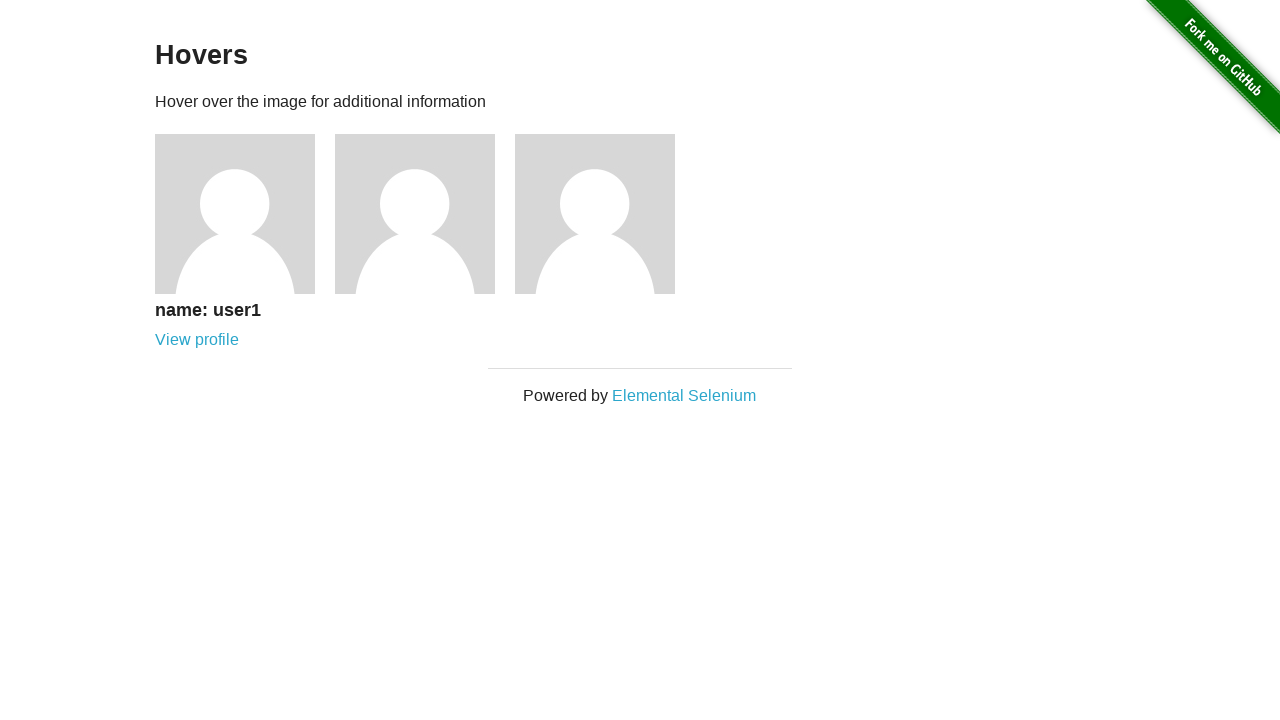

Located profile link element
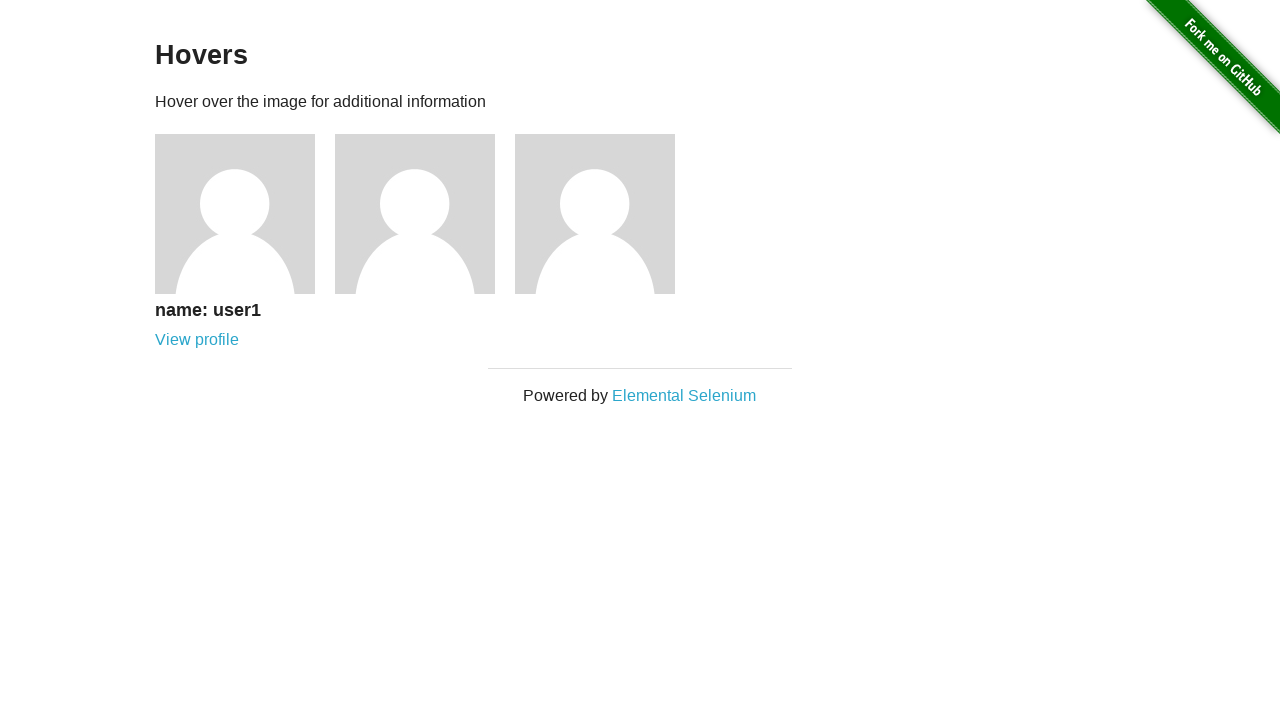

Verified profile link is enabled
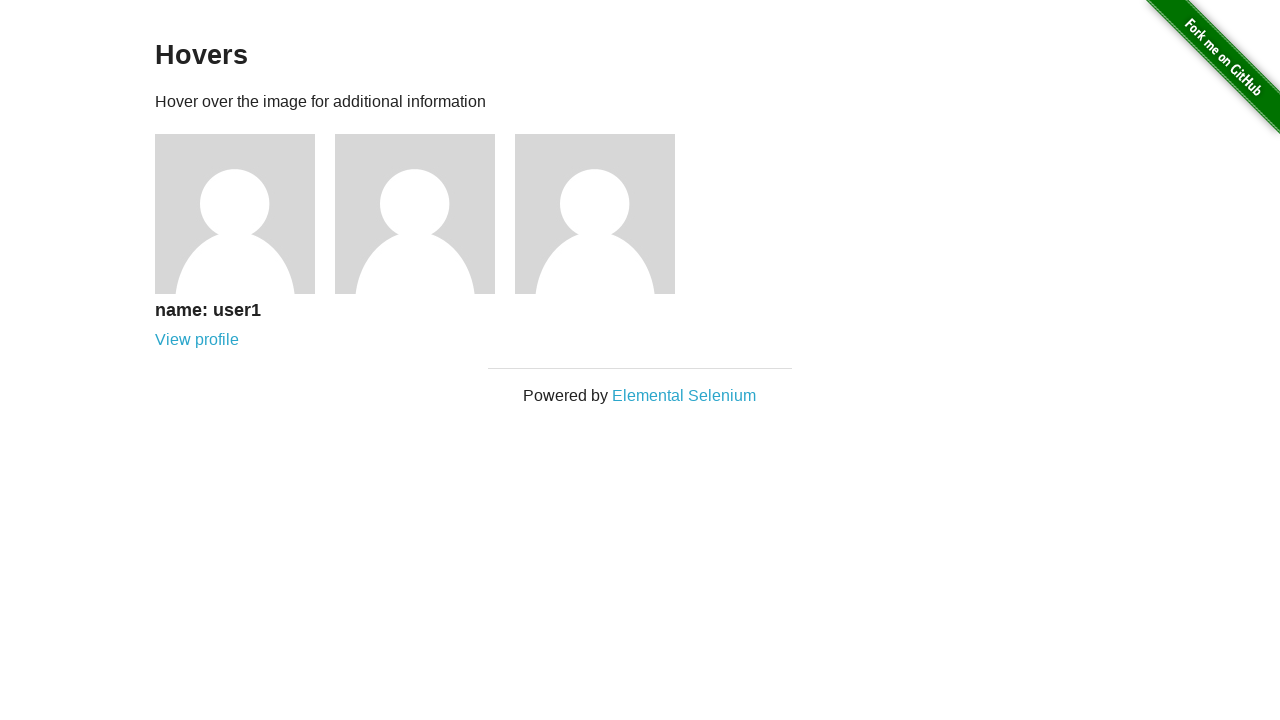

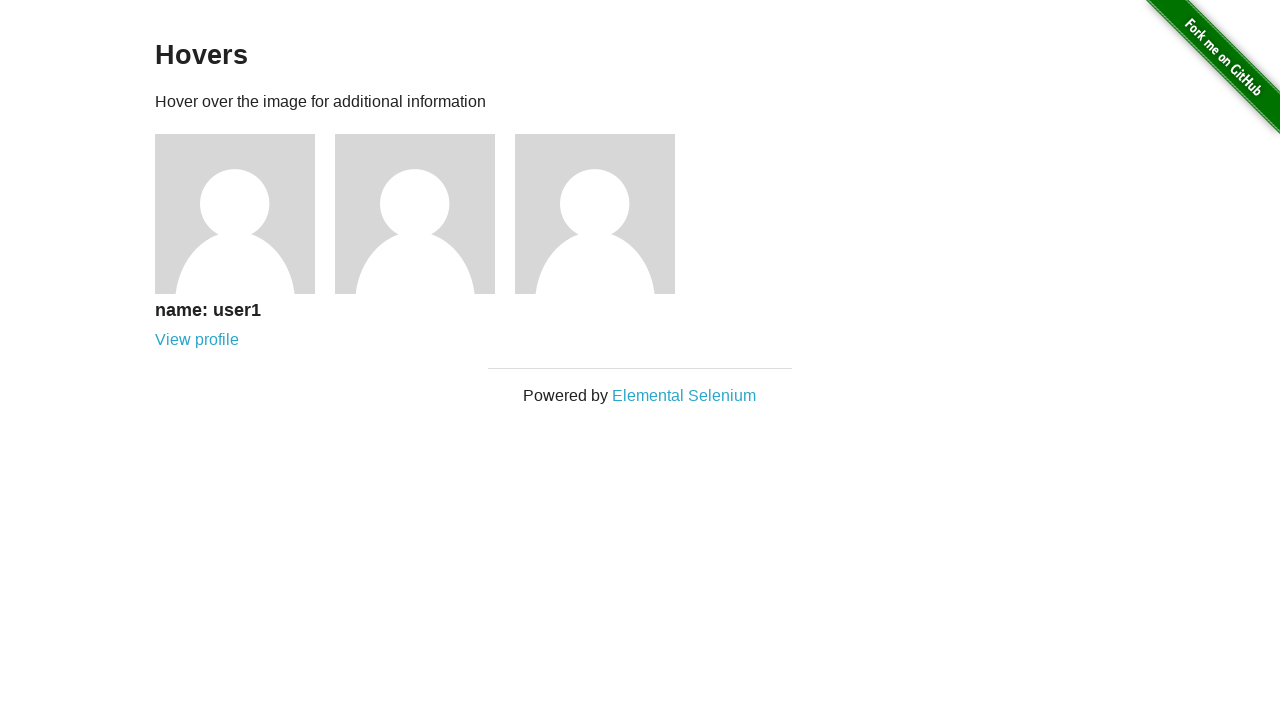